Opens the VWO application page and waits for it to load

Starting URL: https://app.vwo.com

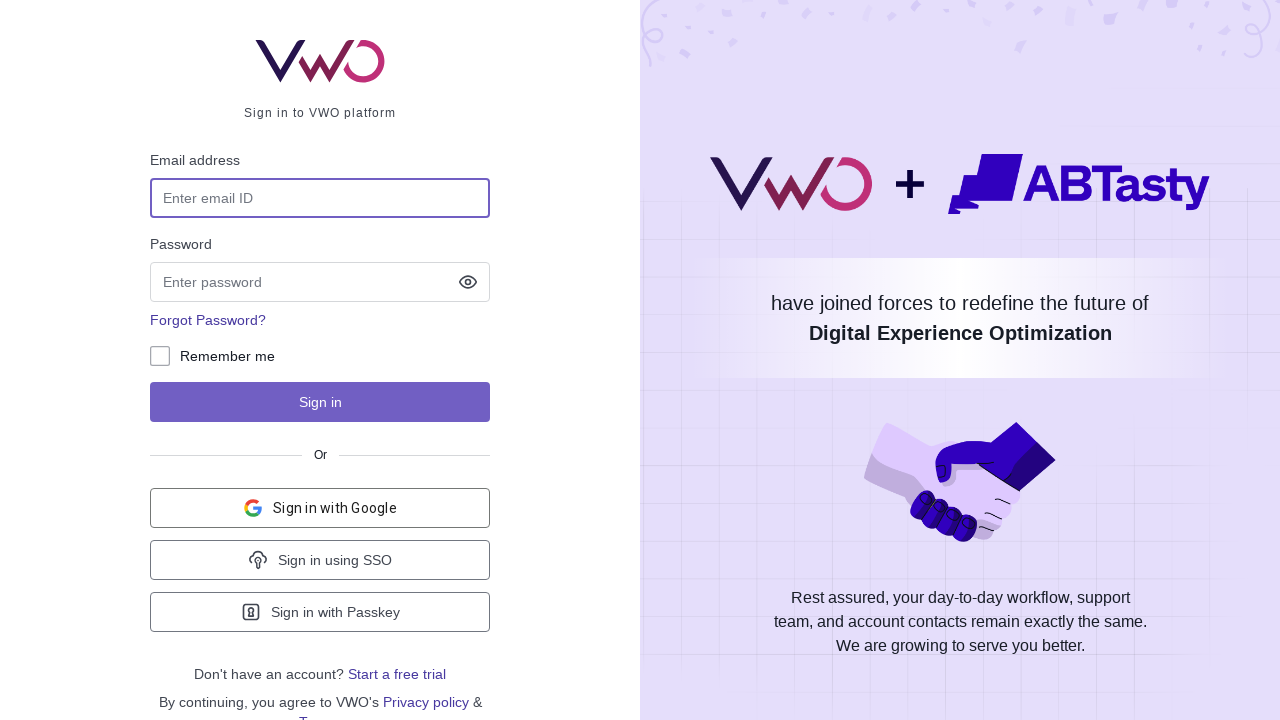

Navigated to VWO application page at https://app.vwo.com
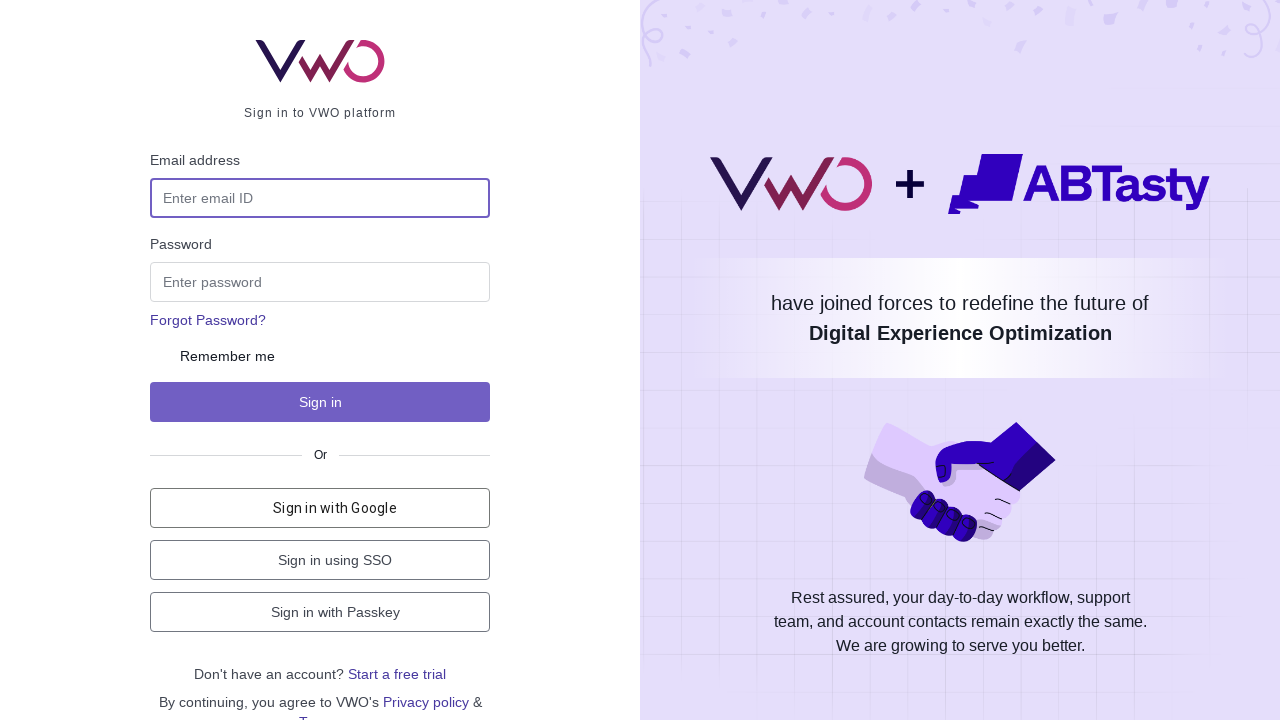

VWO application page fully loaded (networkidle)
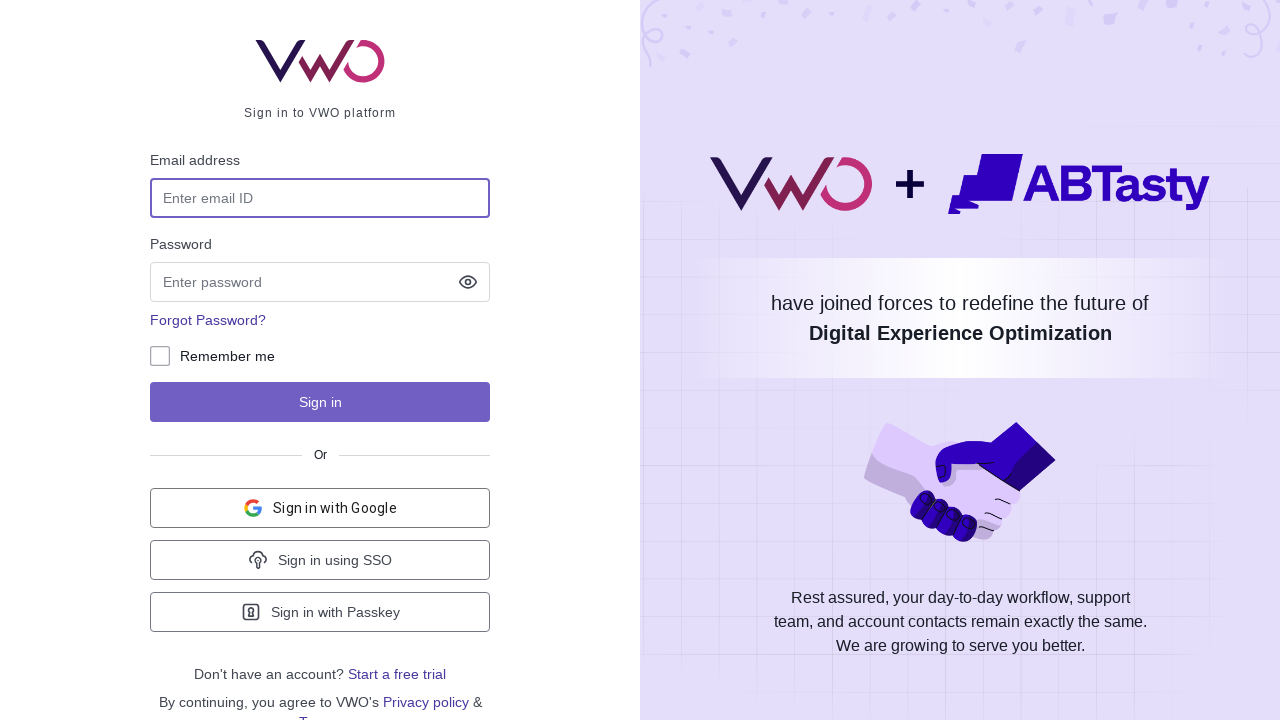

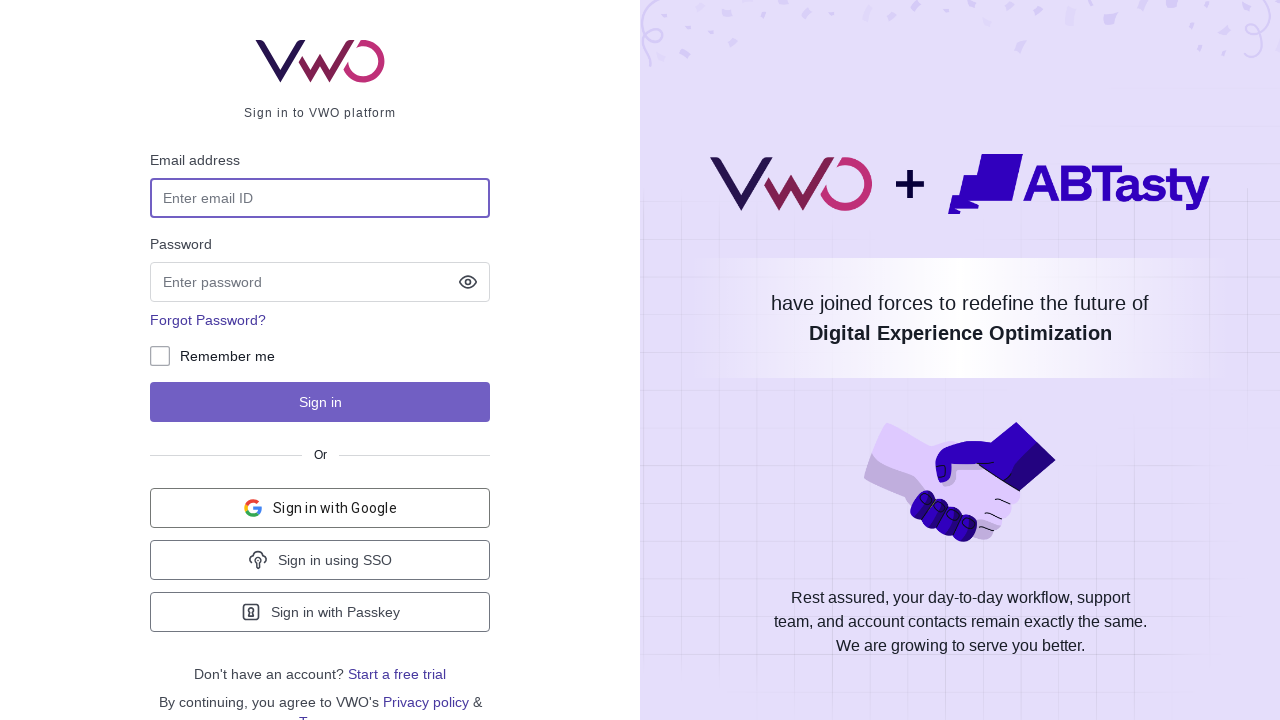